Tests interaction with a button inside an iframe by clicking it and verifying the button text changes to confirm the click was successful.

Starting URL: https://leafground.com/frame.xhtml

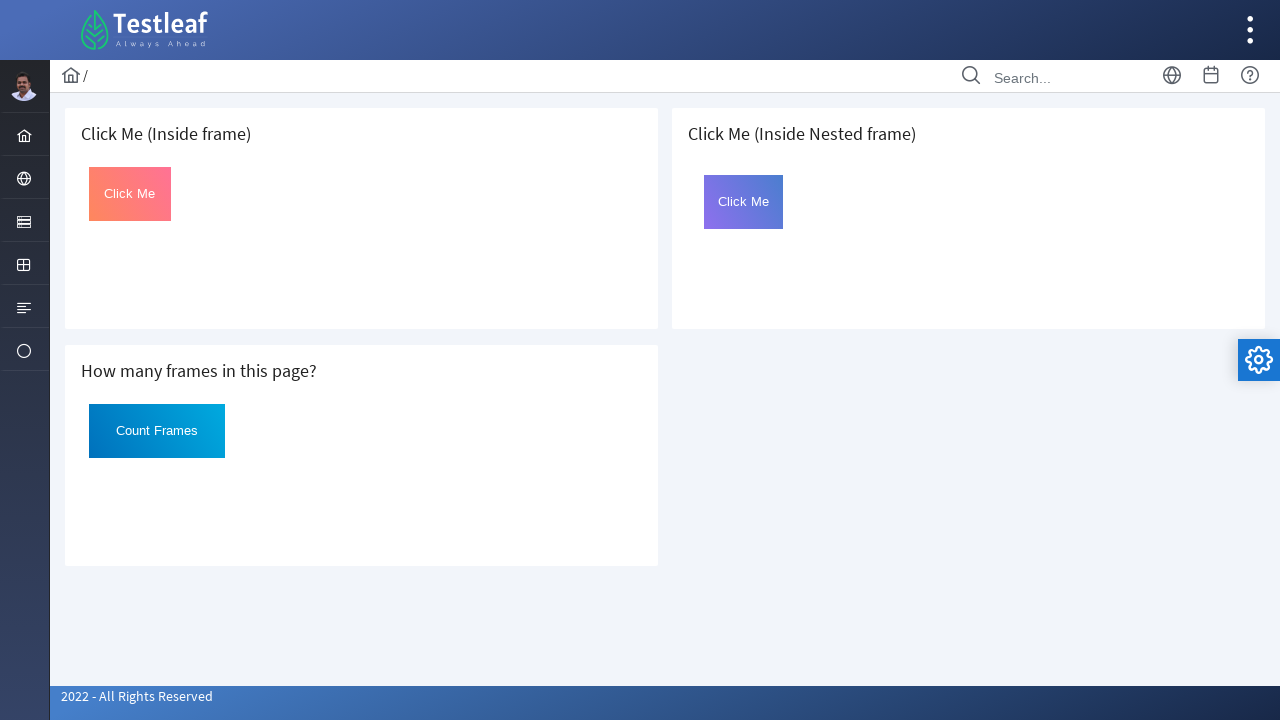

Located iframe with URL https://leafground.com/default.xhtml
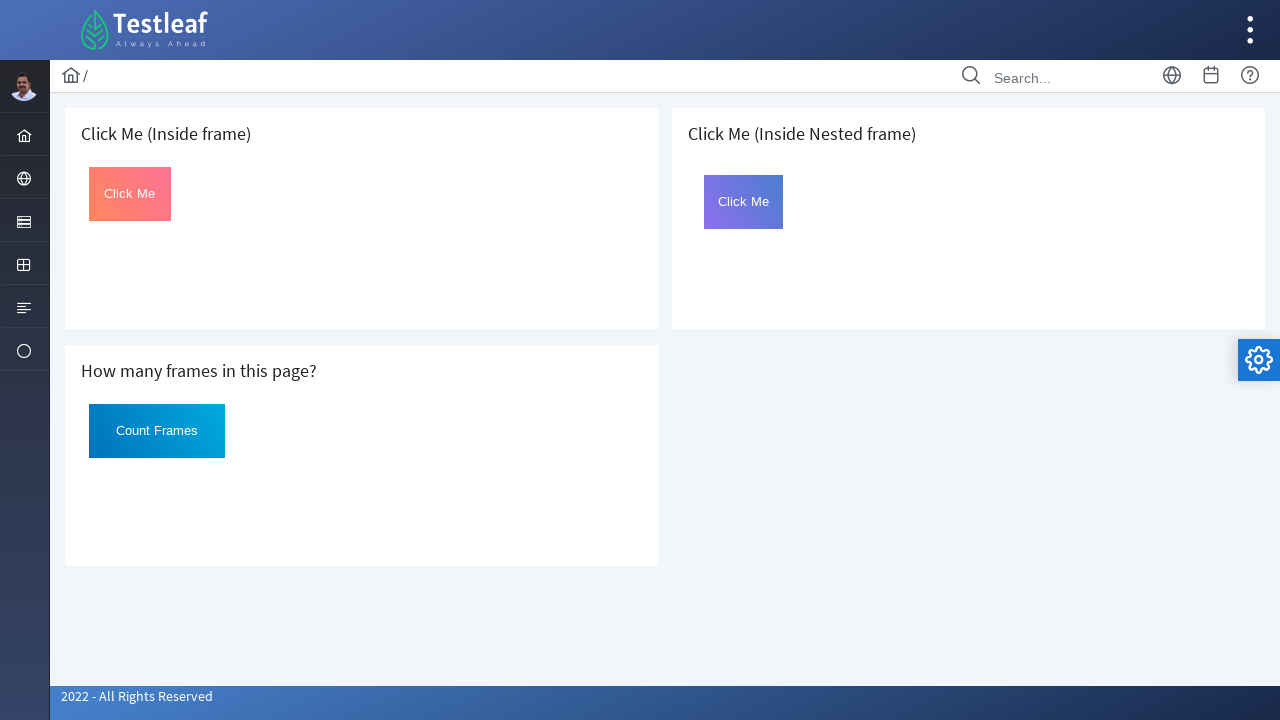

Clicked 'Click me' button inside iframe at (130, 194) on button#click
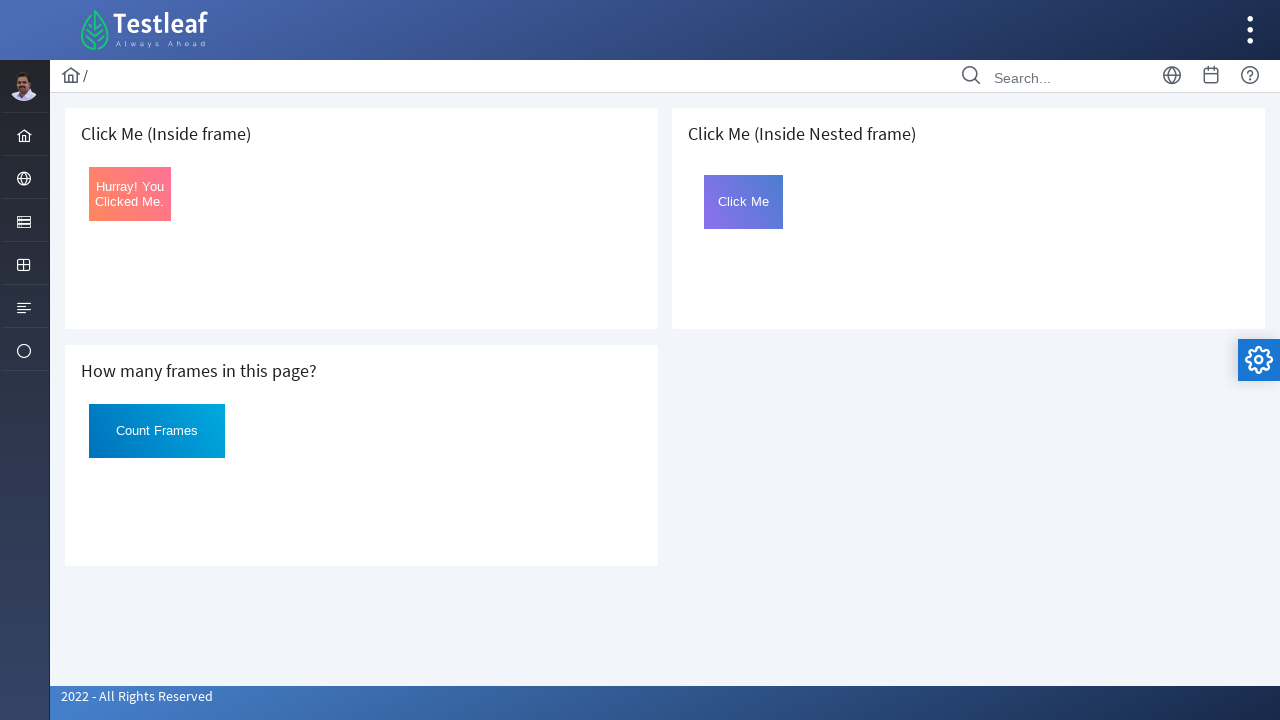

Retrieved button text after click: 'Hurray! You Clicked Me.'
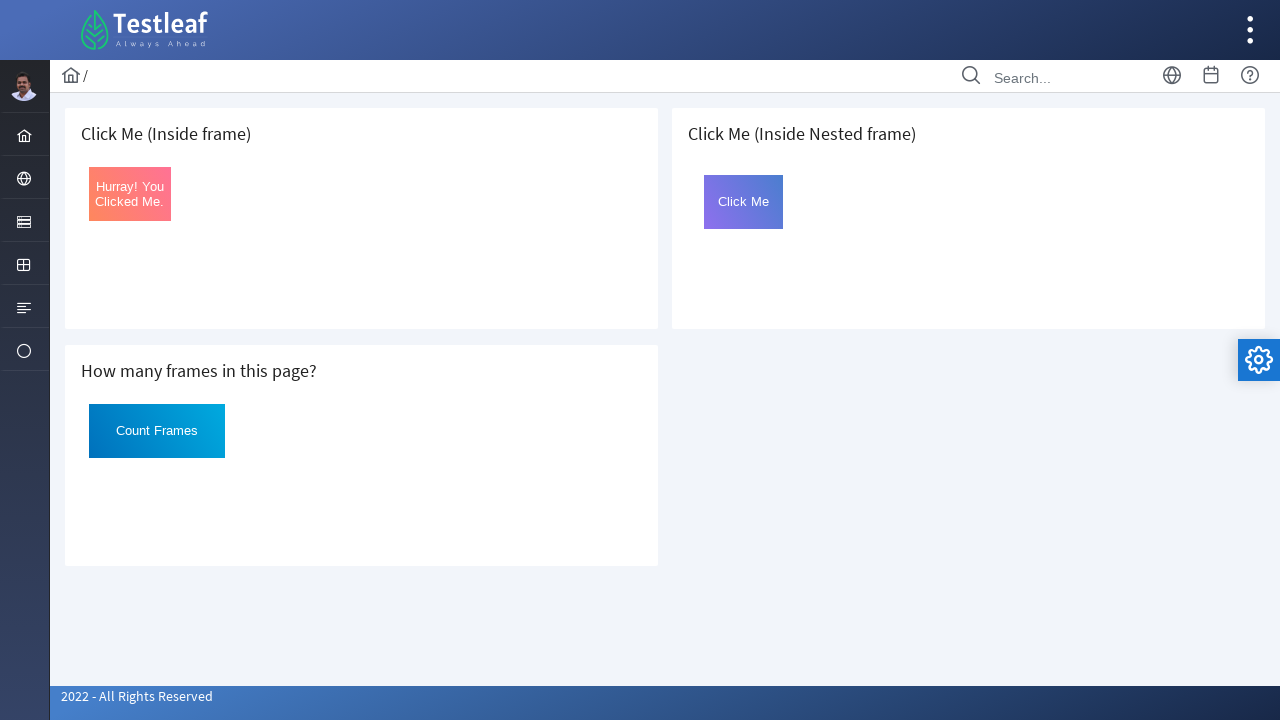

Verified button text matches expected value 'Hurray! You Clicked Me.'
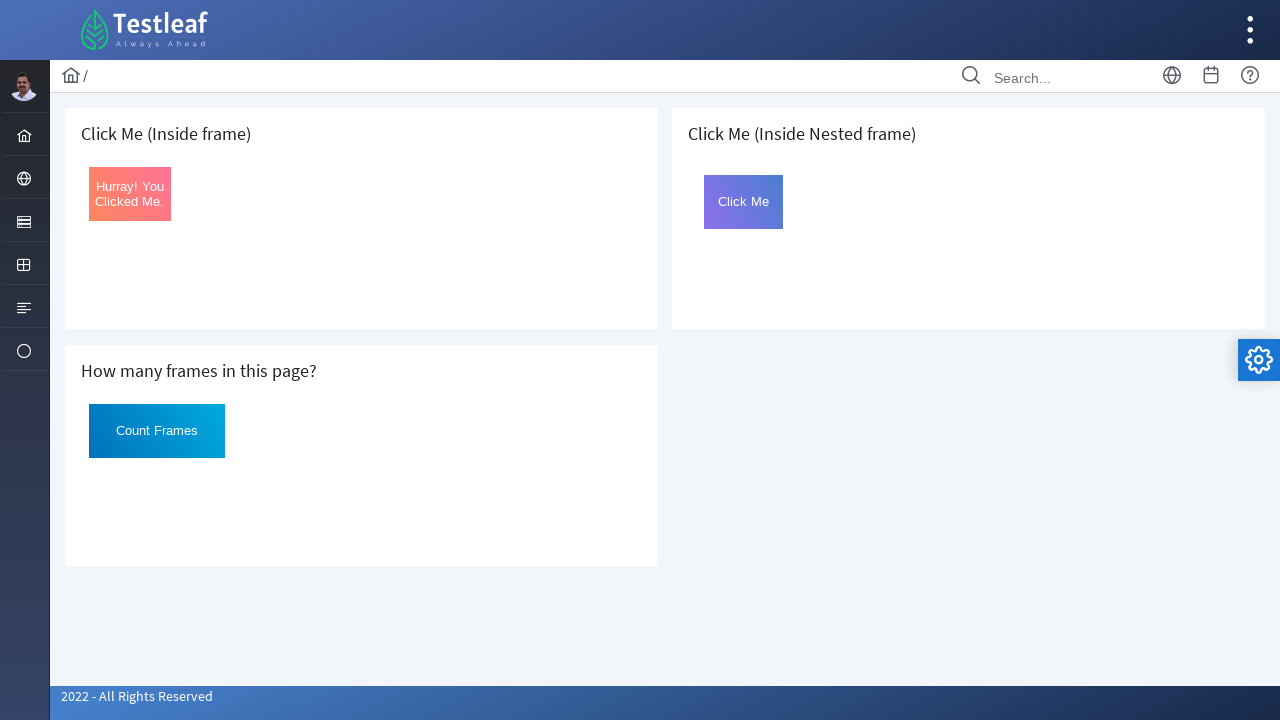

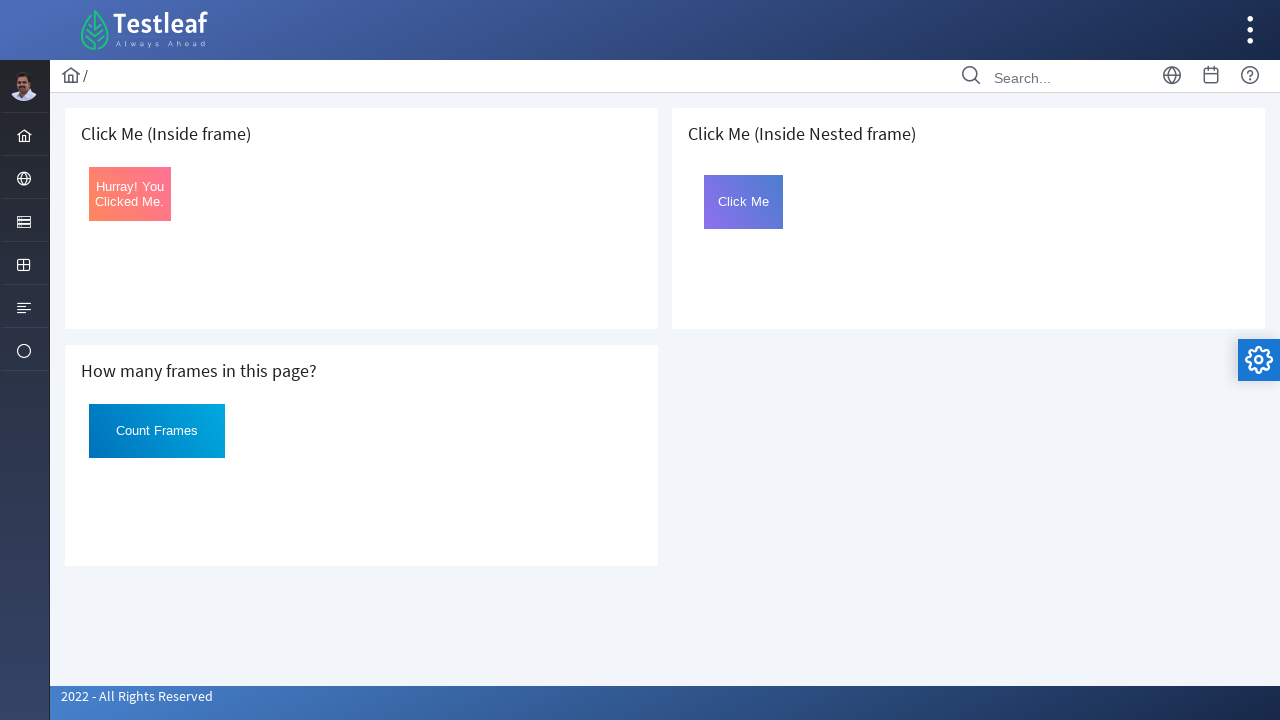